Fills a text field located by CSS selector

Starting URL: http://seleniumplayground.vectordesign.gr/

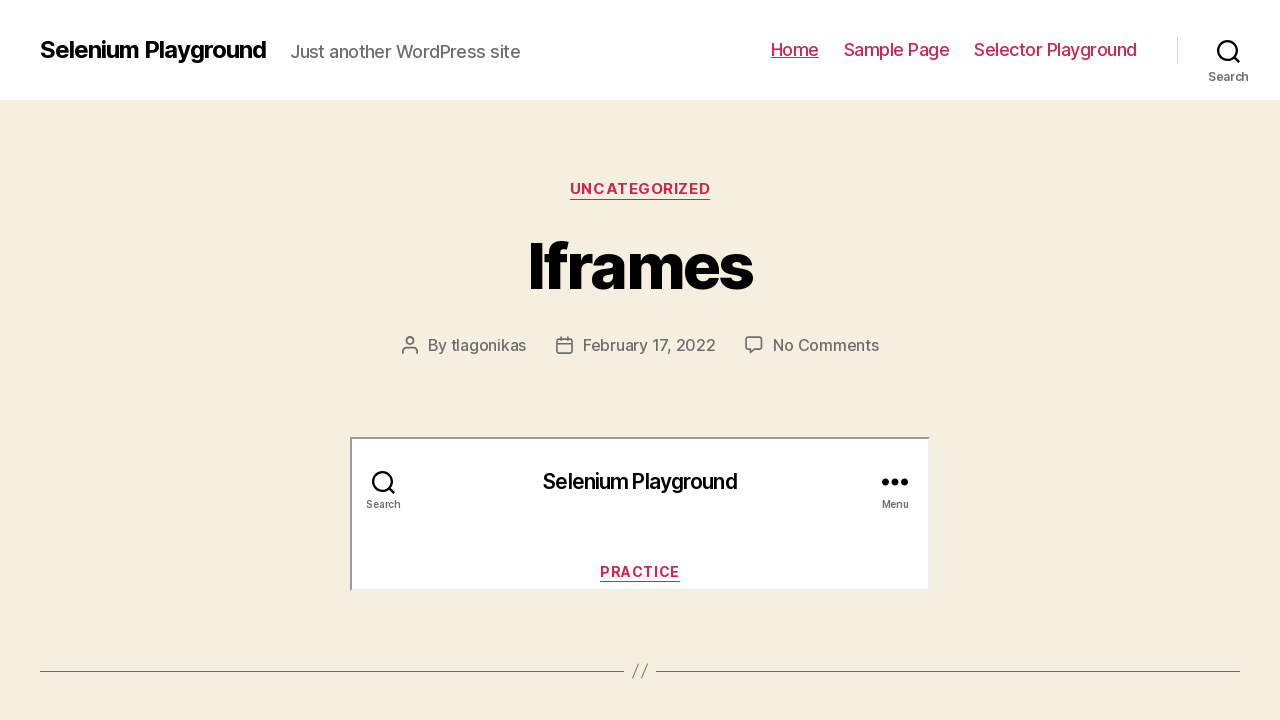

Navigated to Selenium Playground
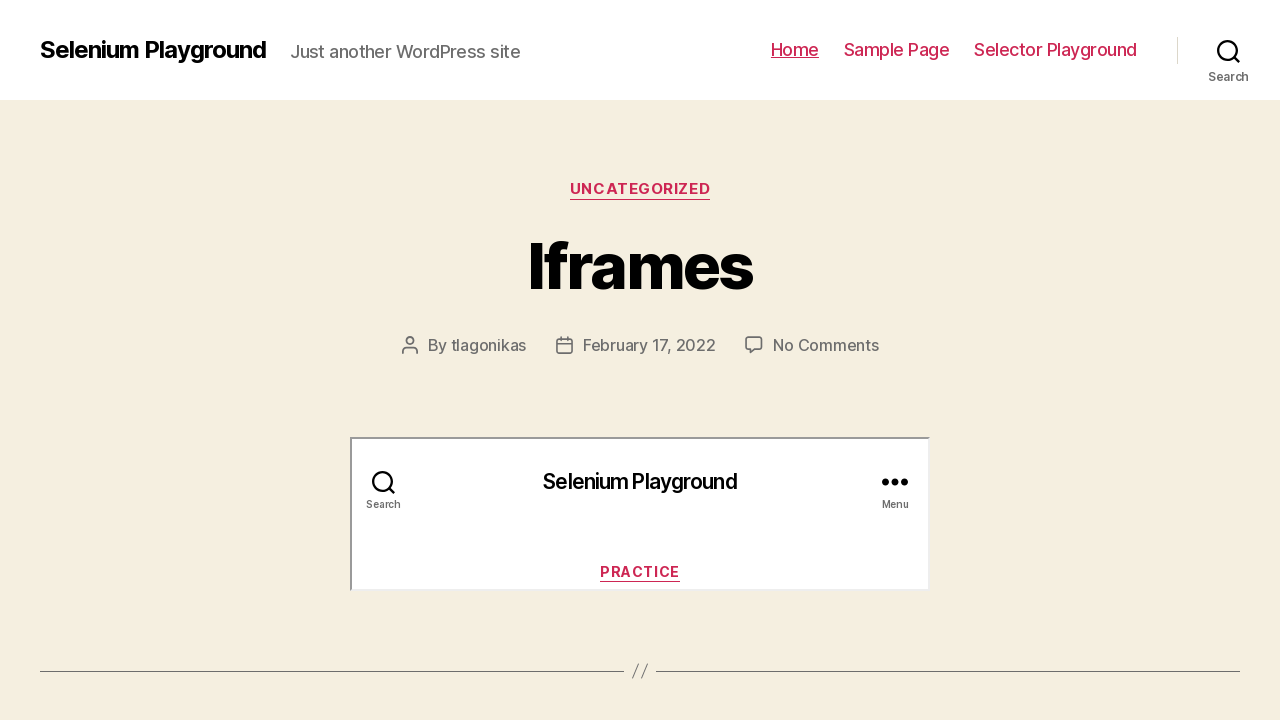

Filled text field with CSS selector '.css-playground-field' with value 'CSSs Field here!!!!!!' on .css-playground-field
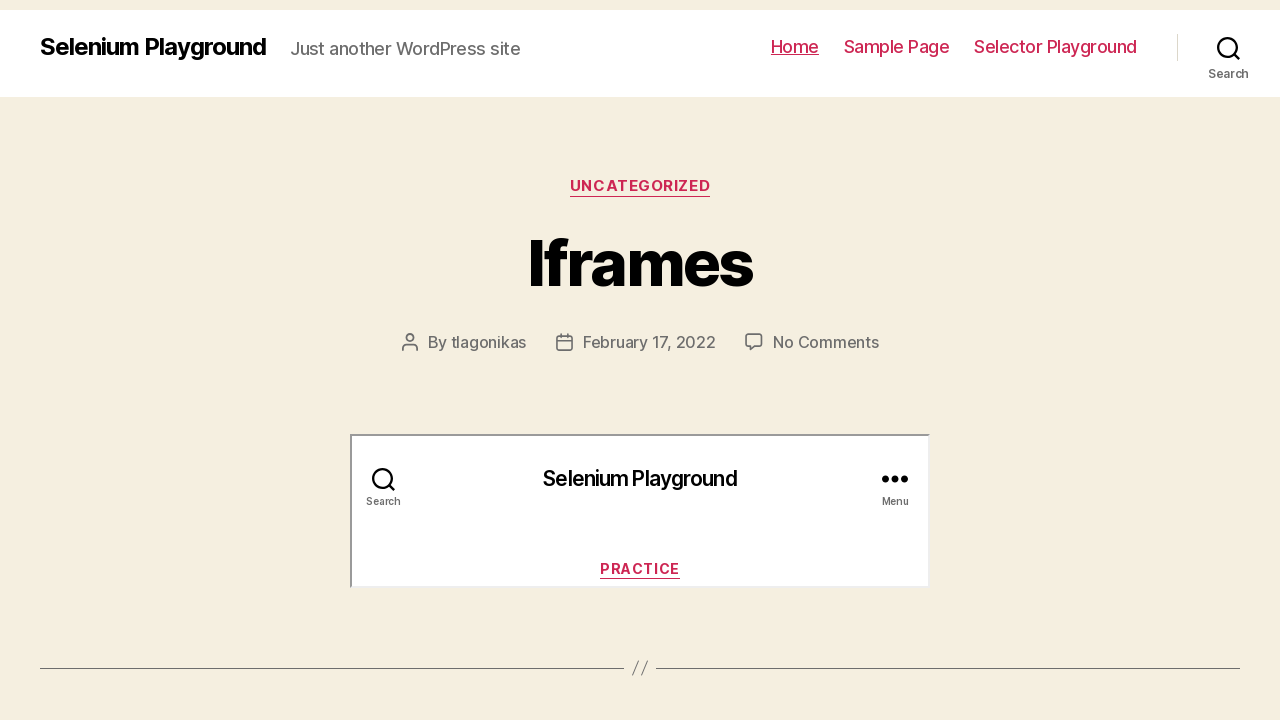

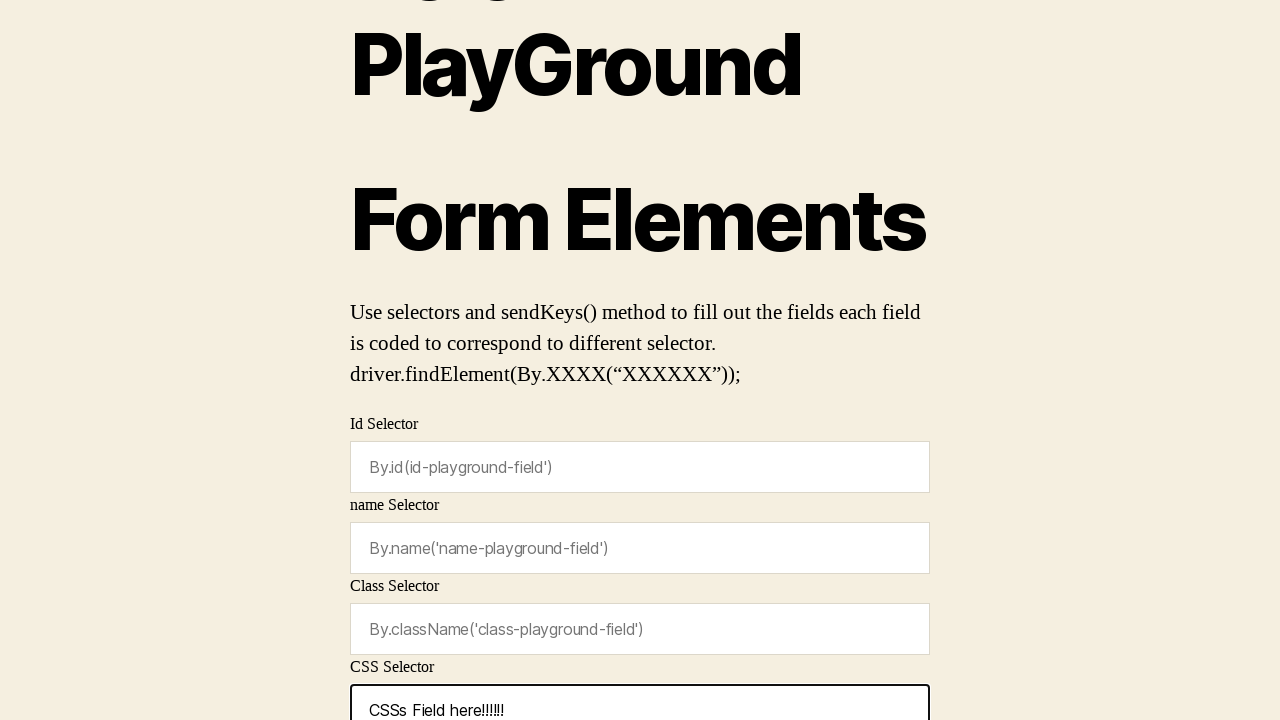